Solves a math captcha by extracting a value from an element attribute, calculating the result, and submitting the form with checkboxes

Starting URL: http://suninjuly.github.io/get_attribute.html

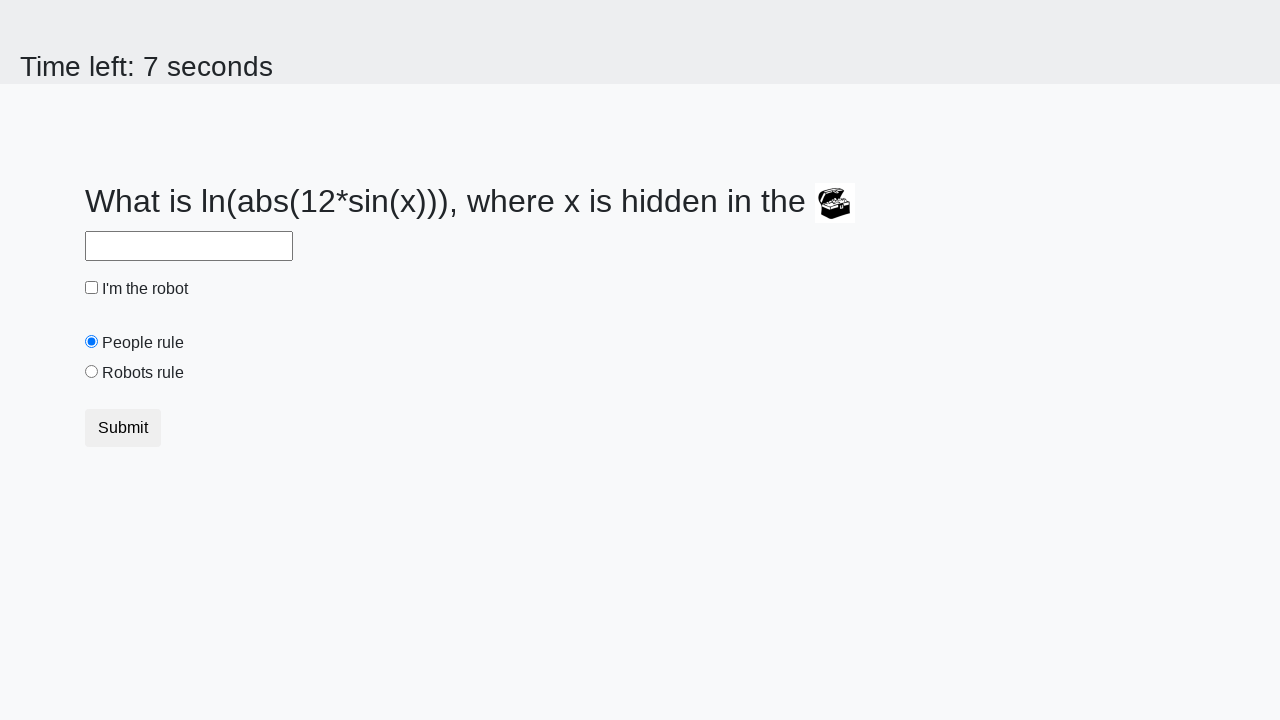

Located treasure element
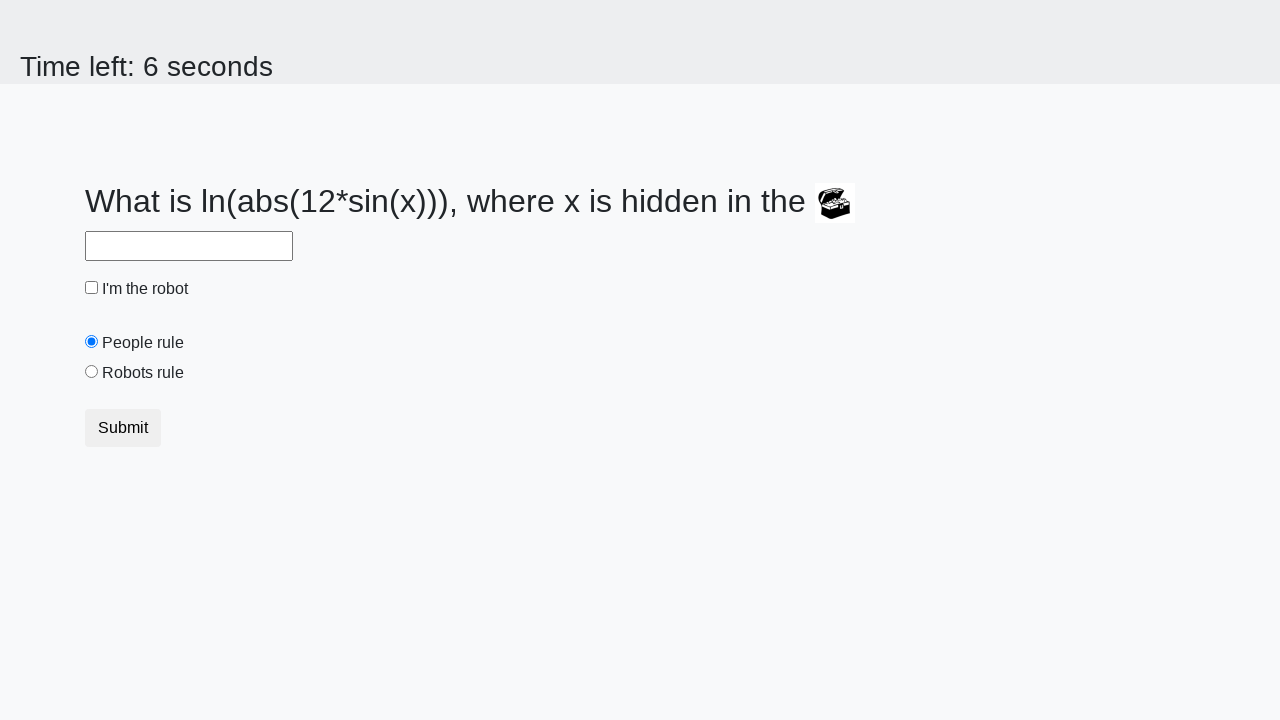

Extracted valuex attribute from treasure element: 886
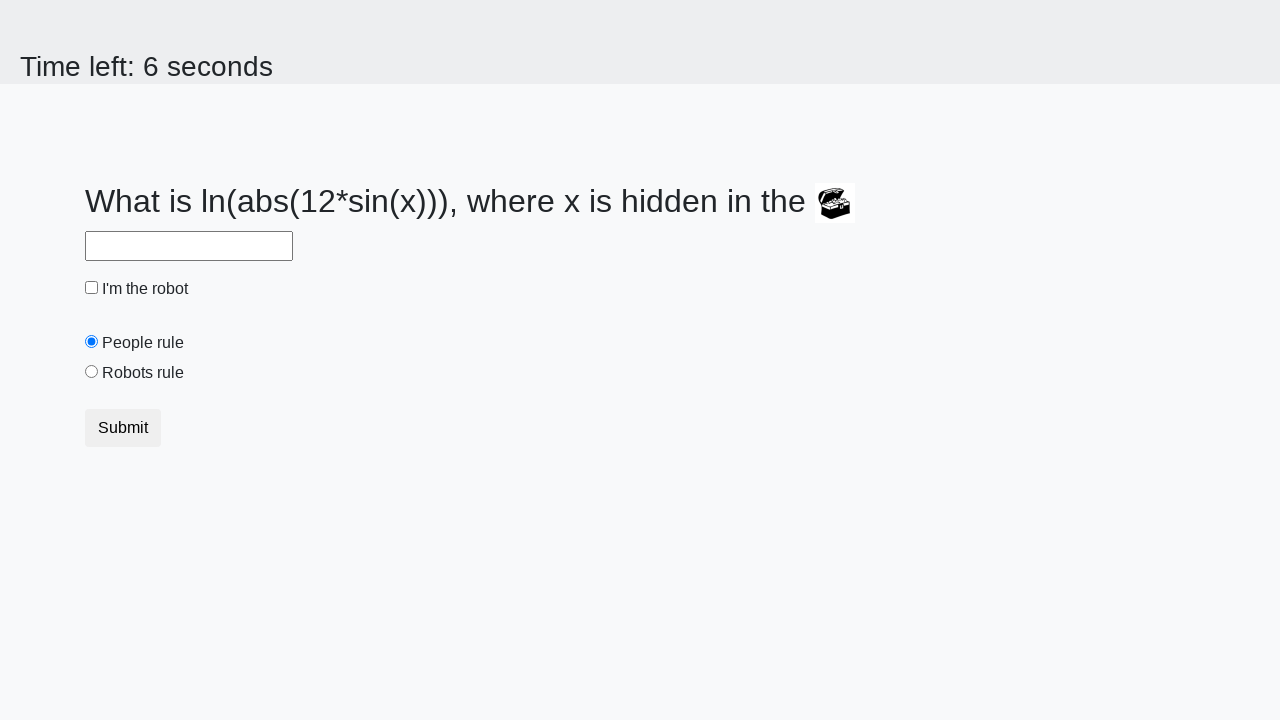

Calculated math formula result: -0.16281487582460227
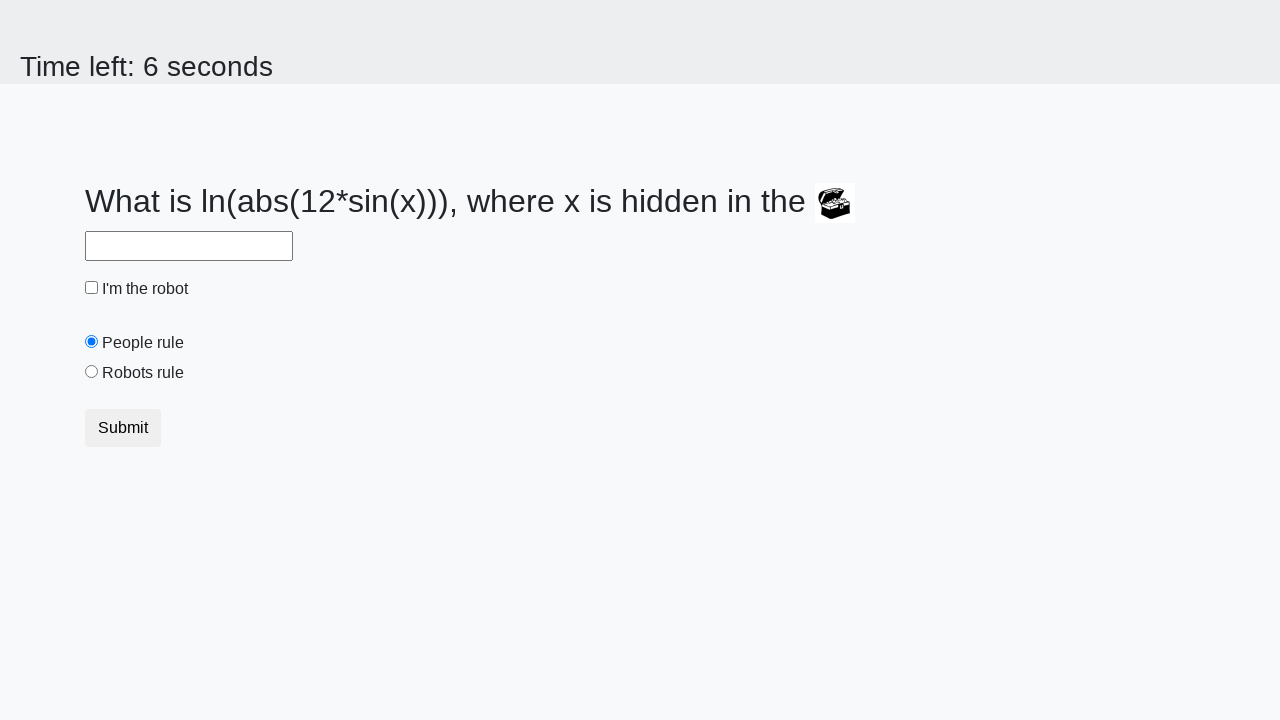

Filled answer field with calculated result: -0.16281487582460227 on #answer
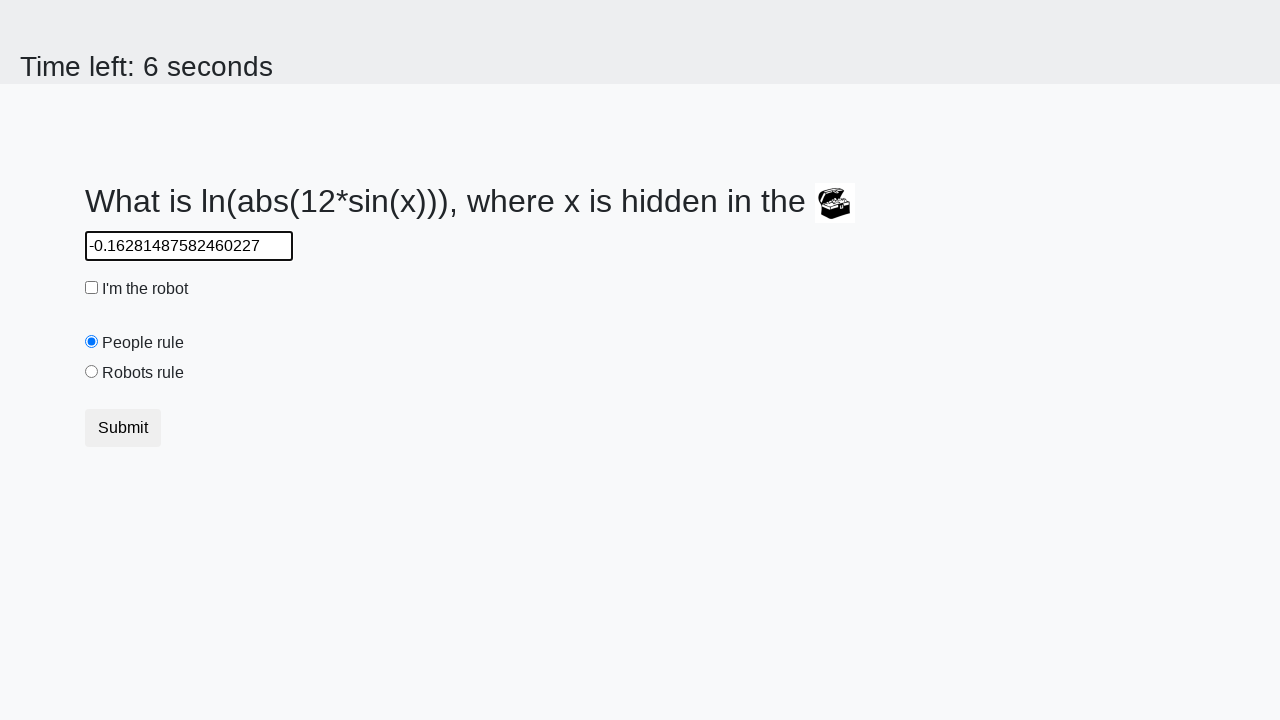

Checked the robot checkbox at (92, 288) on #robotCheckbox
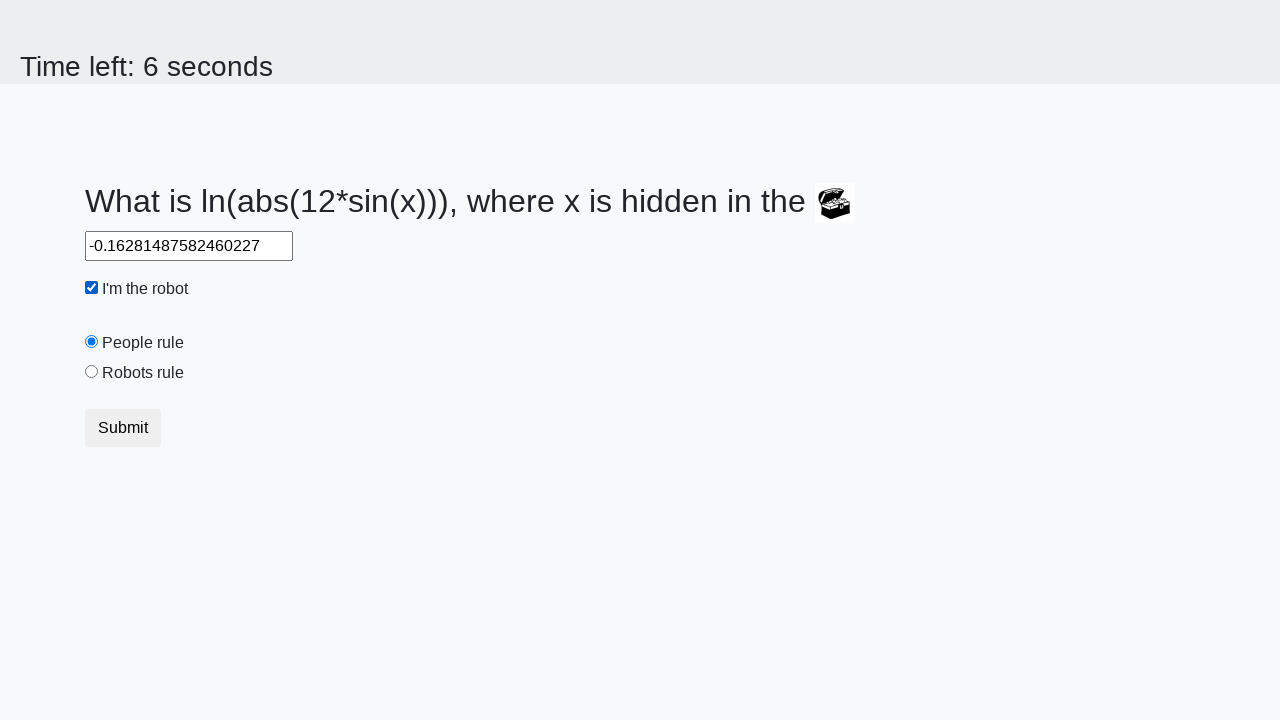

Selected the robots rule radio button at (92, 372) on #robotsRule
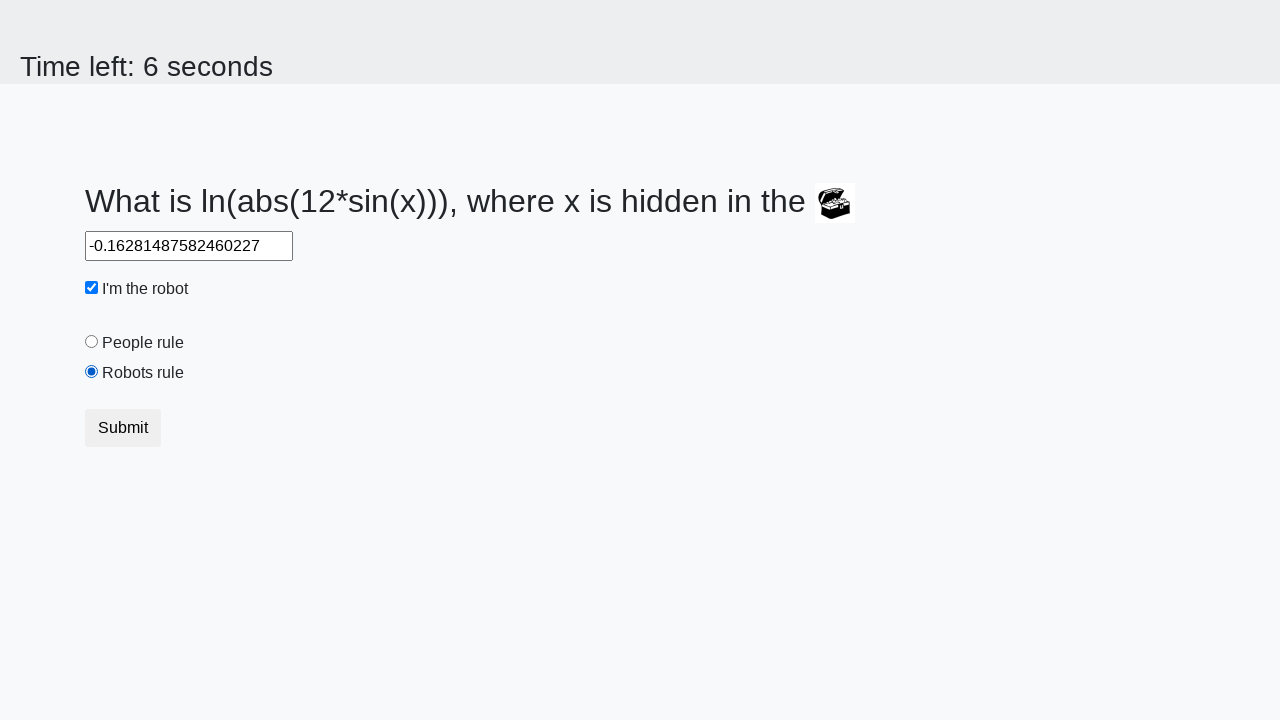

Clicked submit button to submit the form at (123, 428) on button
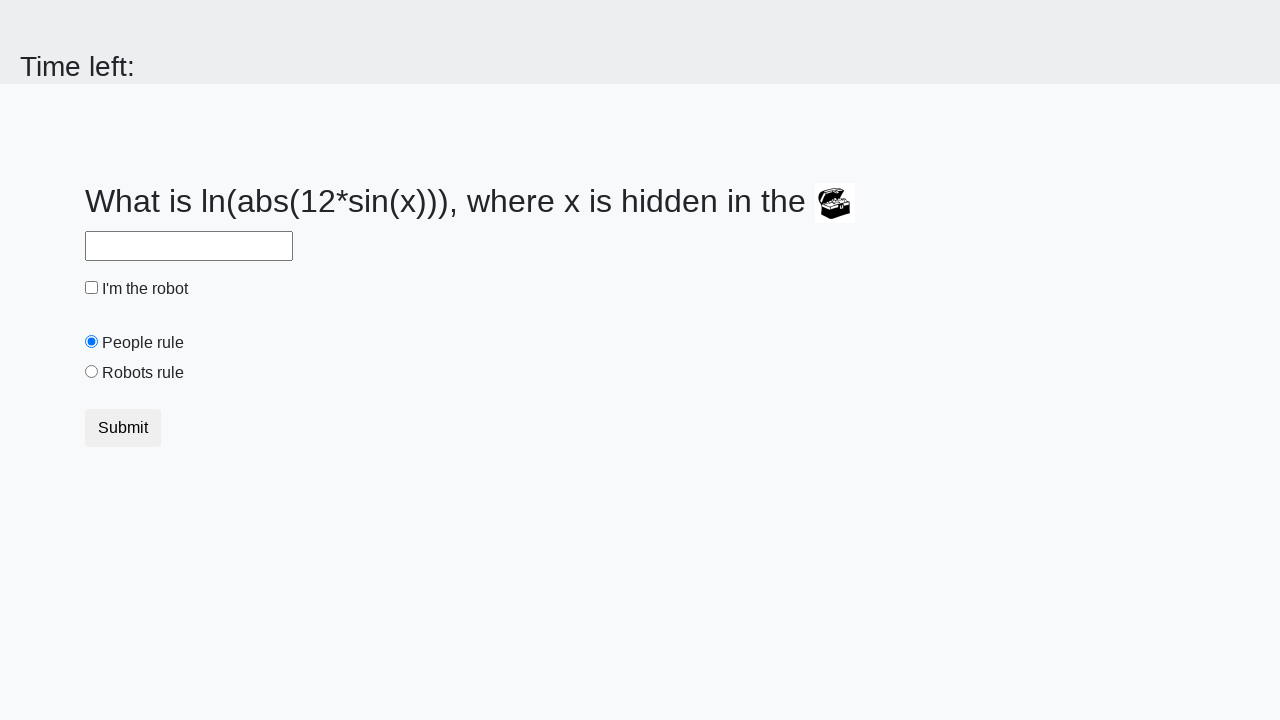

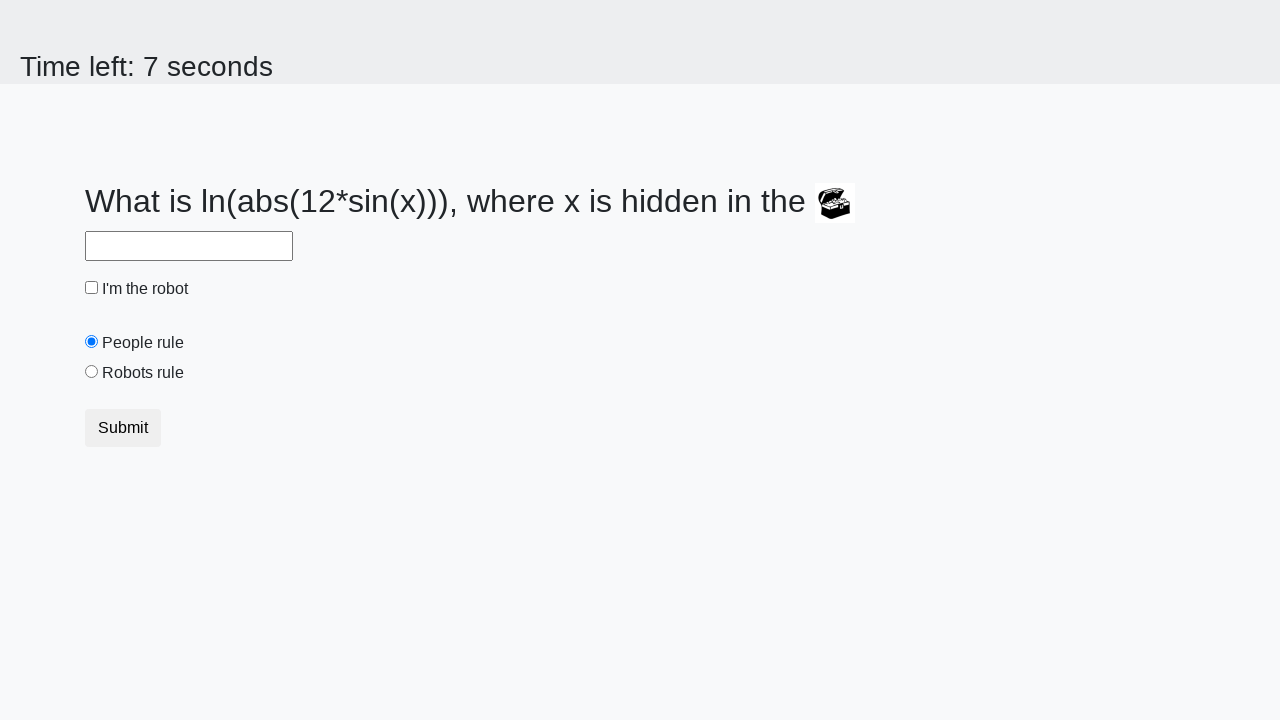